Tests that the preco field accepts float/decimal values

Starting URL: https://carros-crud.vercel.app/

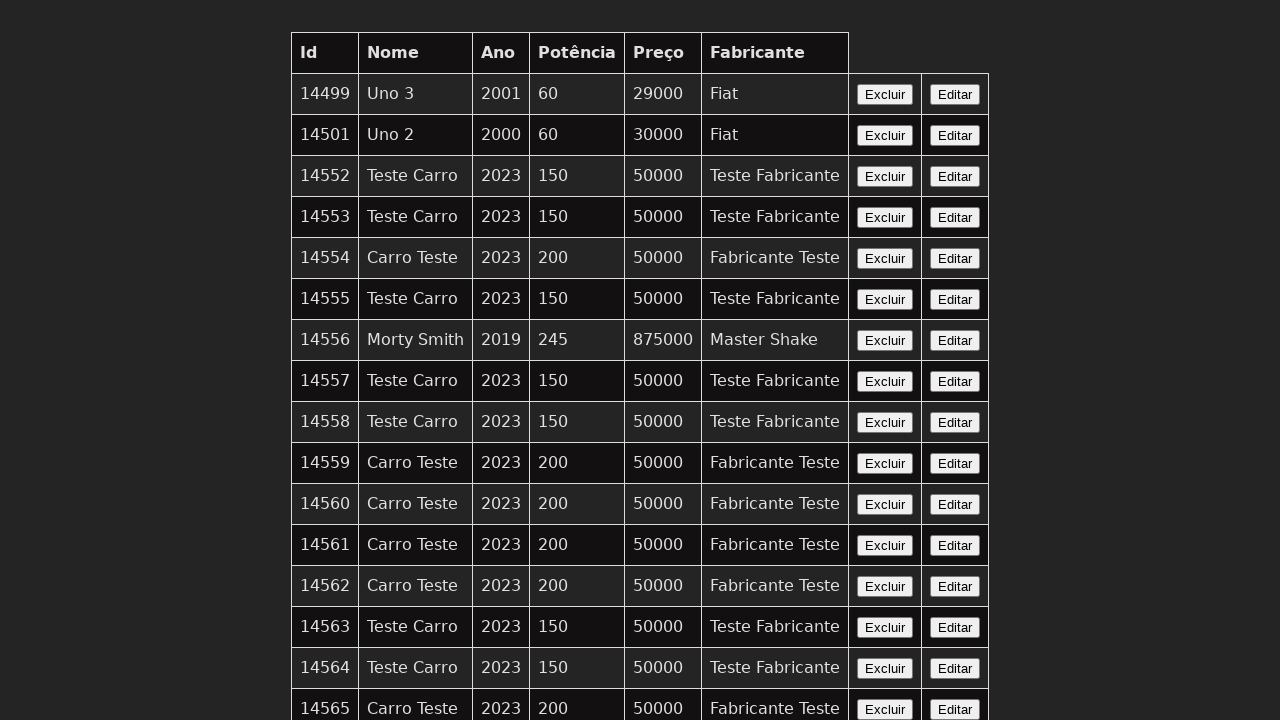

Filled preco field with decimal value '123.45' on input[name='preco']
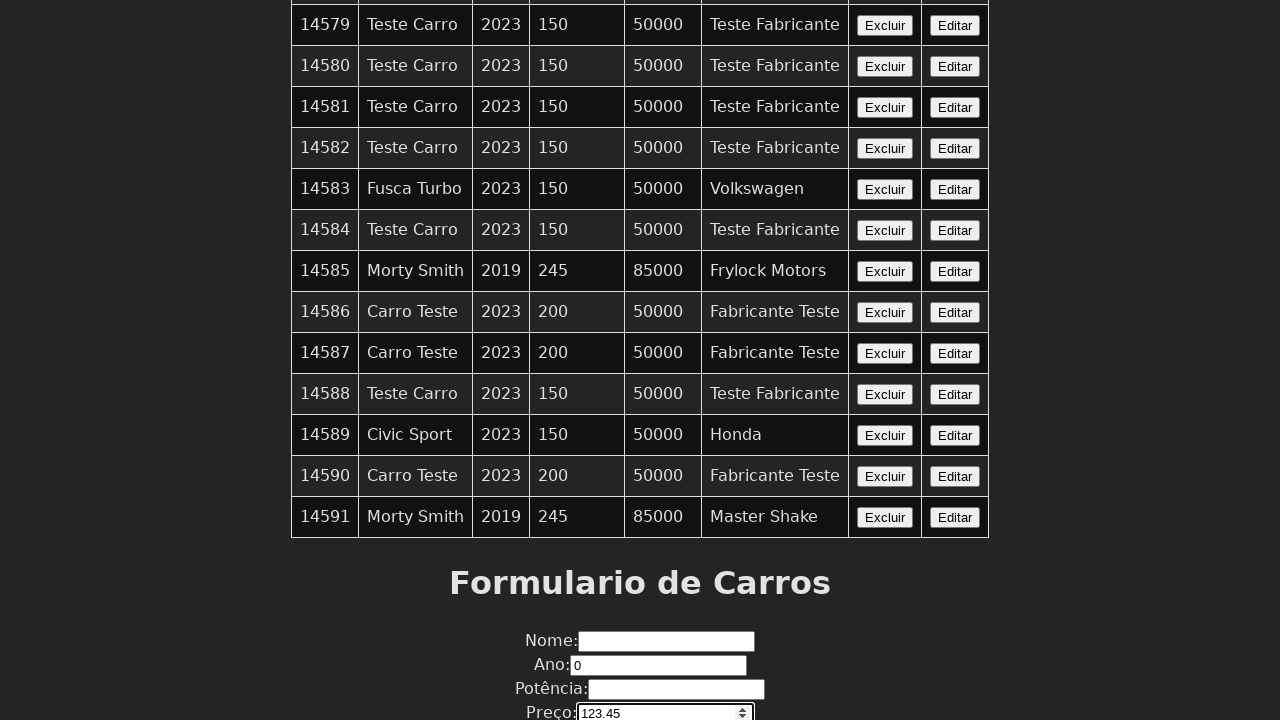

Retrieved the value from preco field to verify it accepts float values
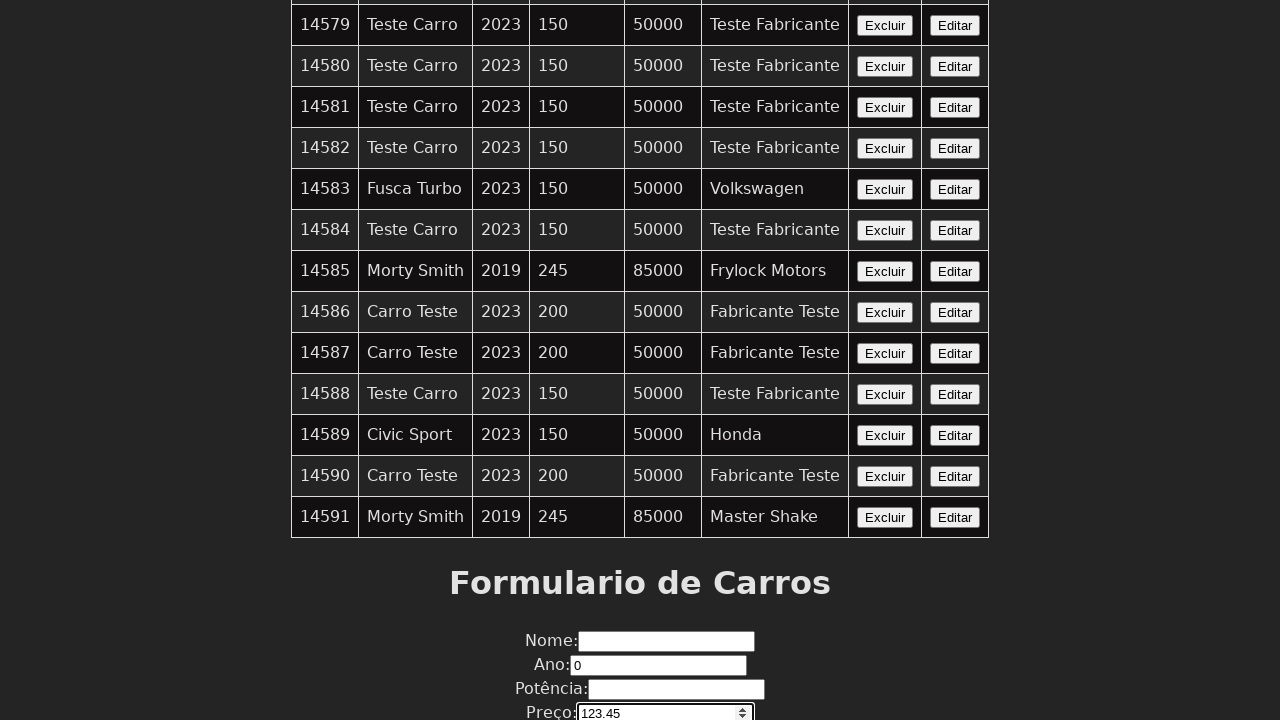

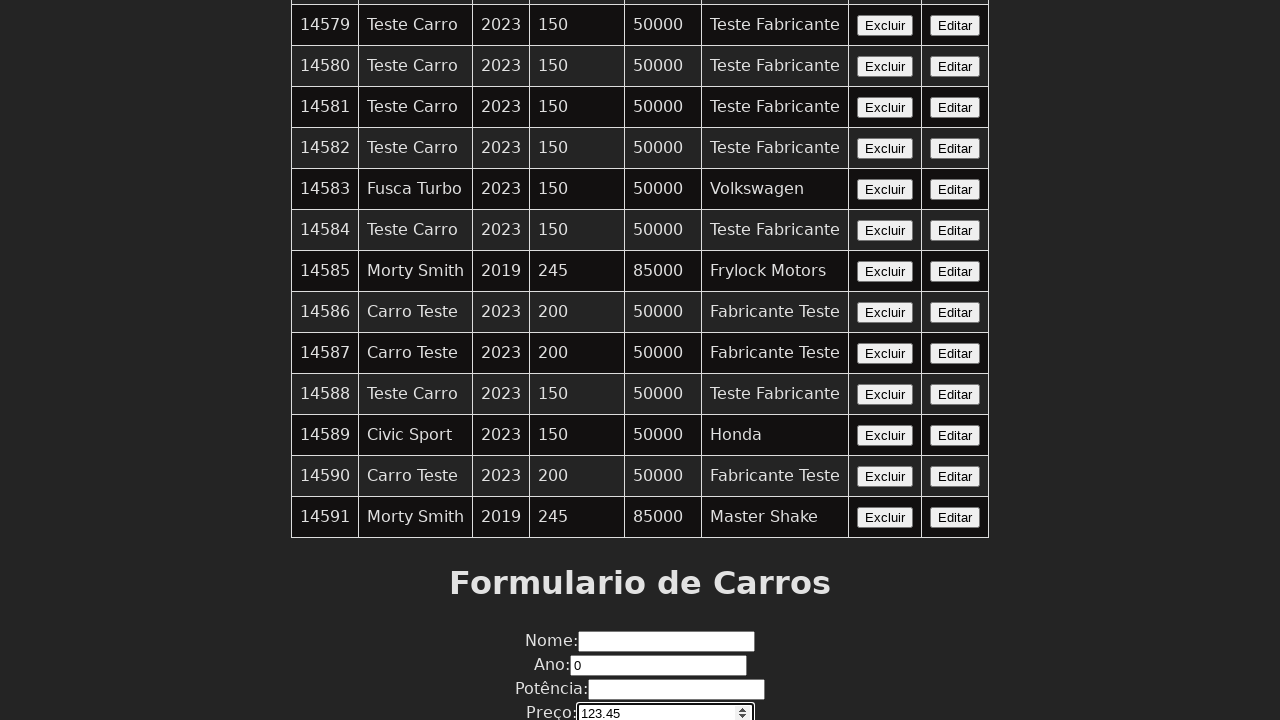